Navigates to a Selenium practice page and maximizes the browser window, then waits briefly.

Starting URL: https://vctcpune.com/selenium/practice.html

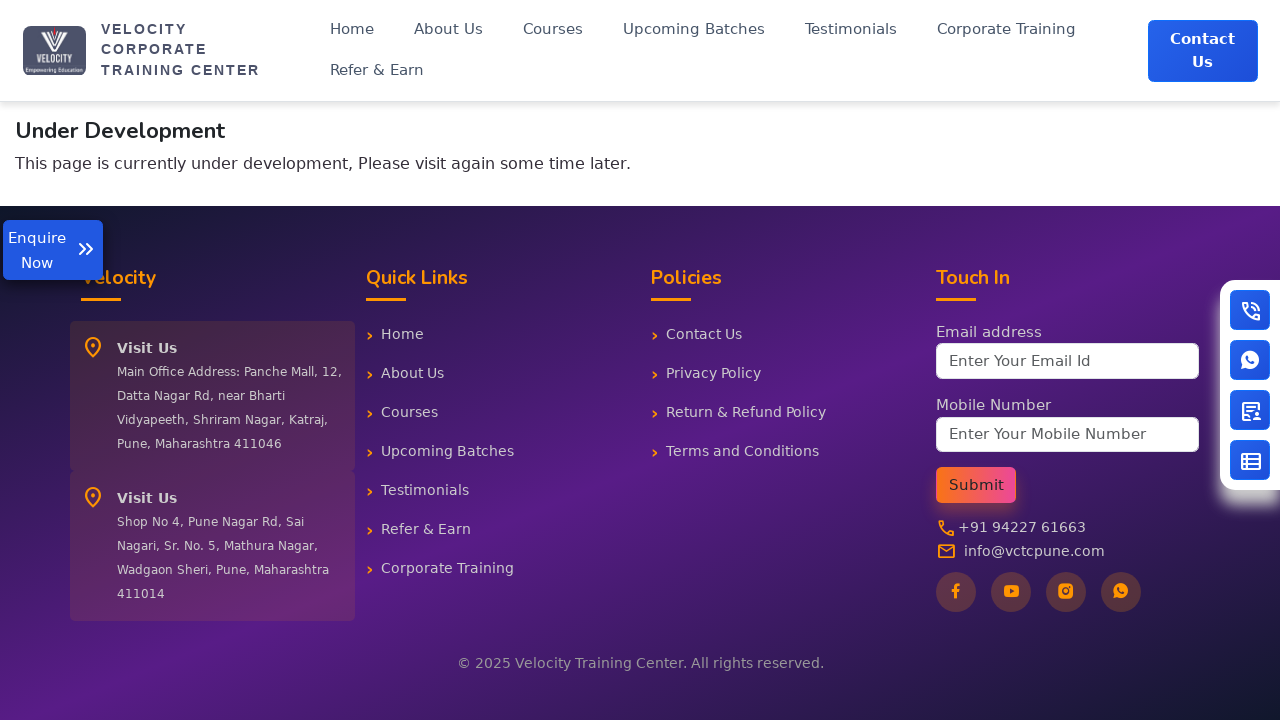

Navigated to Selenium practice page
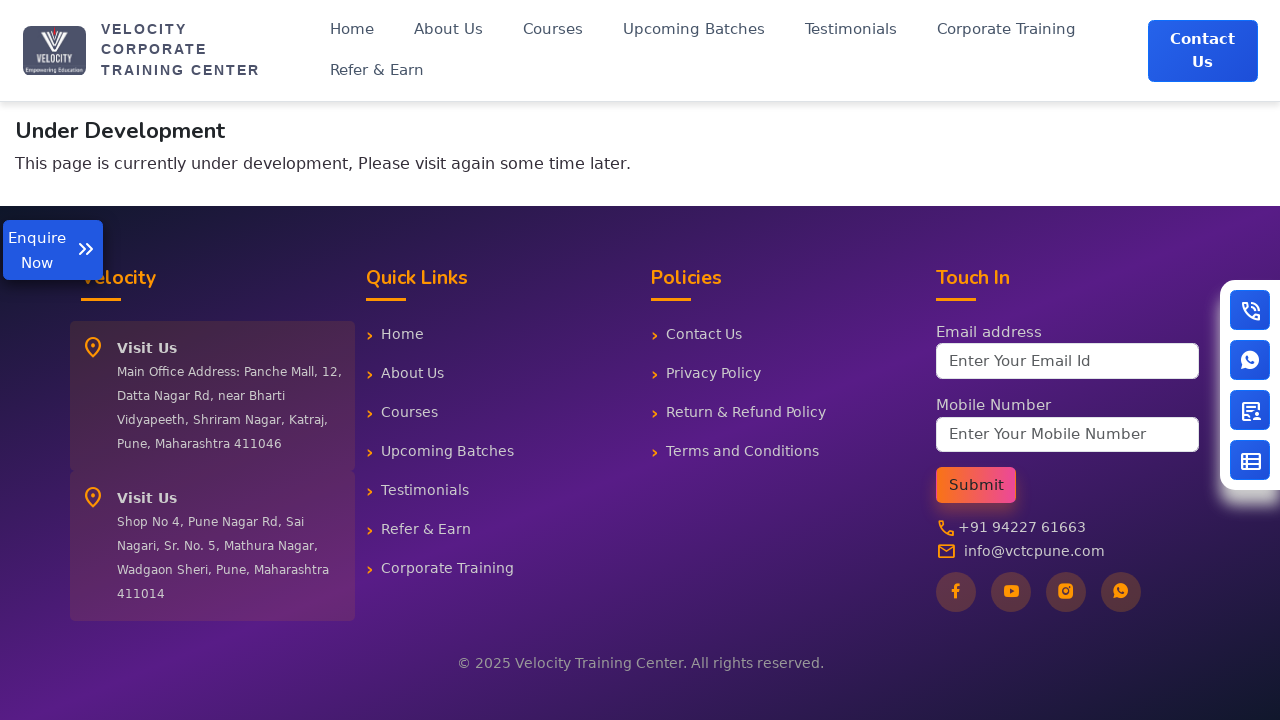

Maximized browser window to 1920x1080
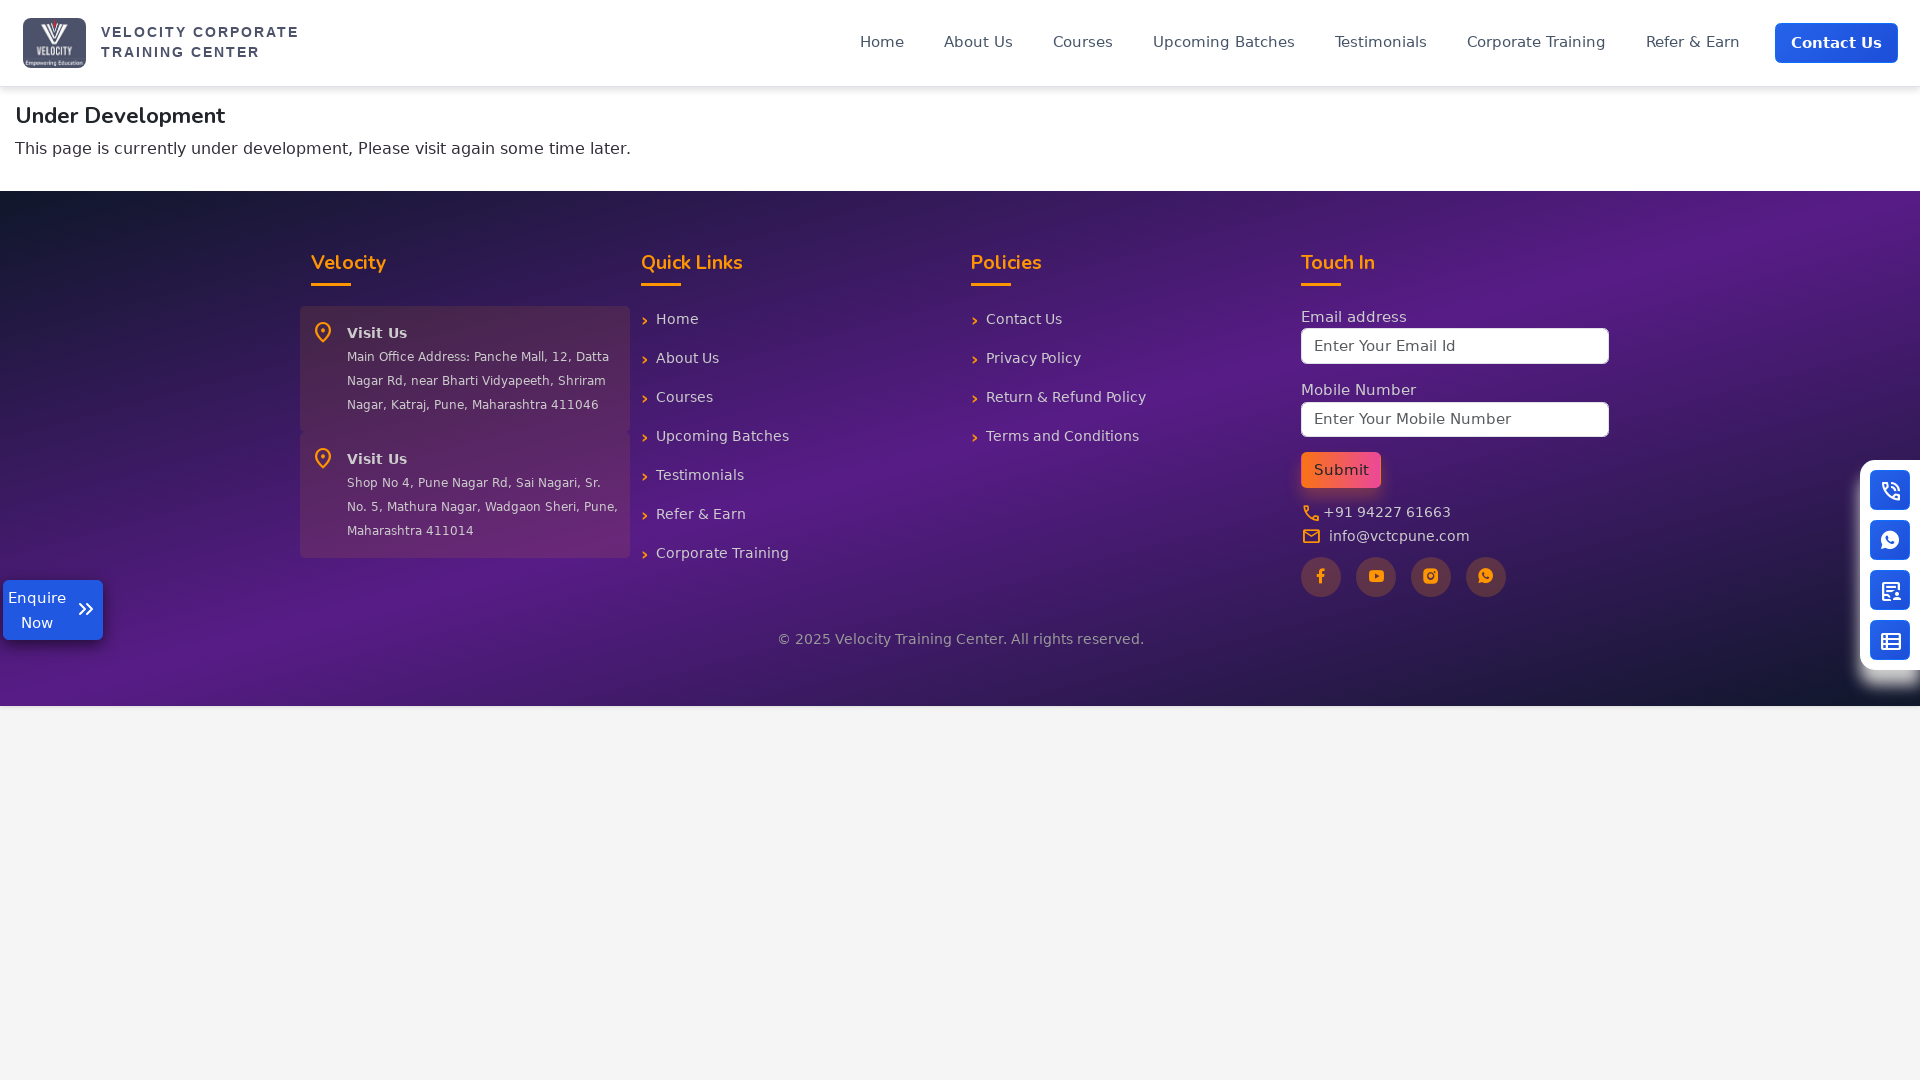

Page fully loaded - DOM content ready
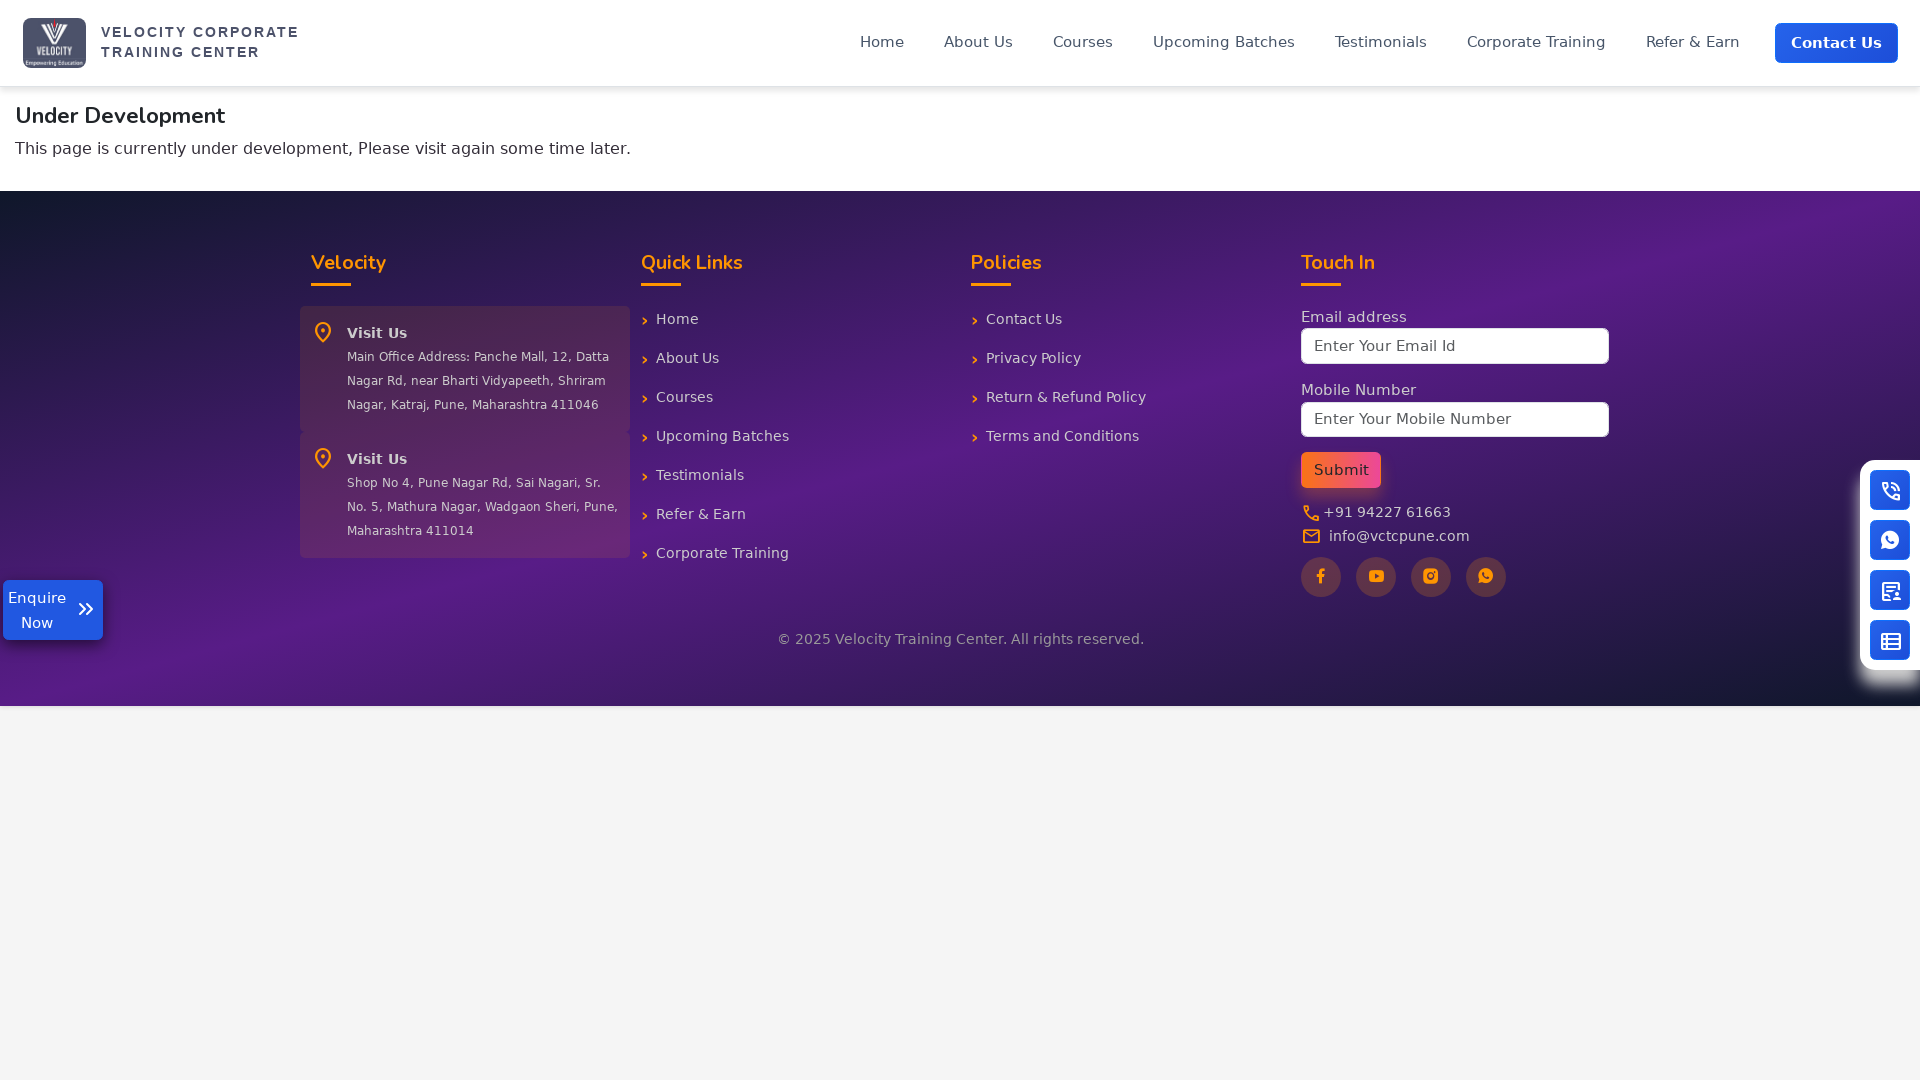

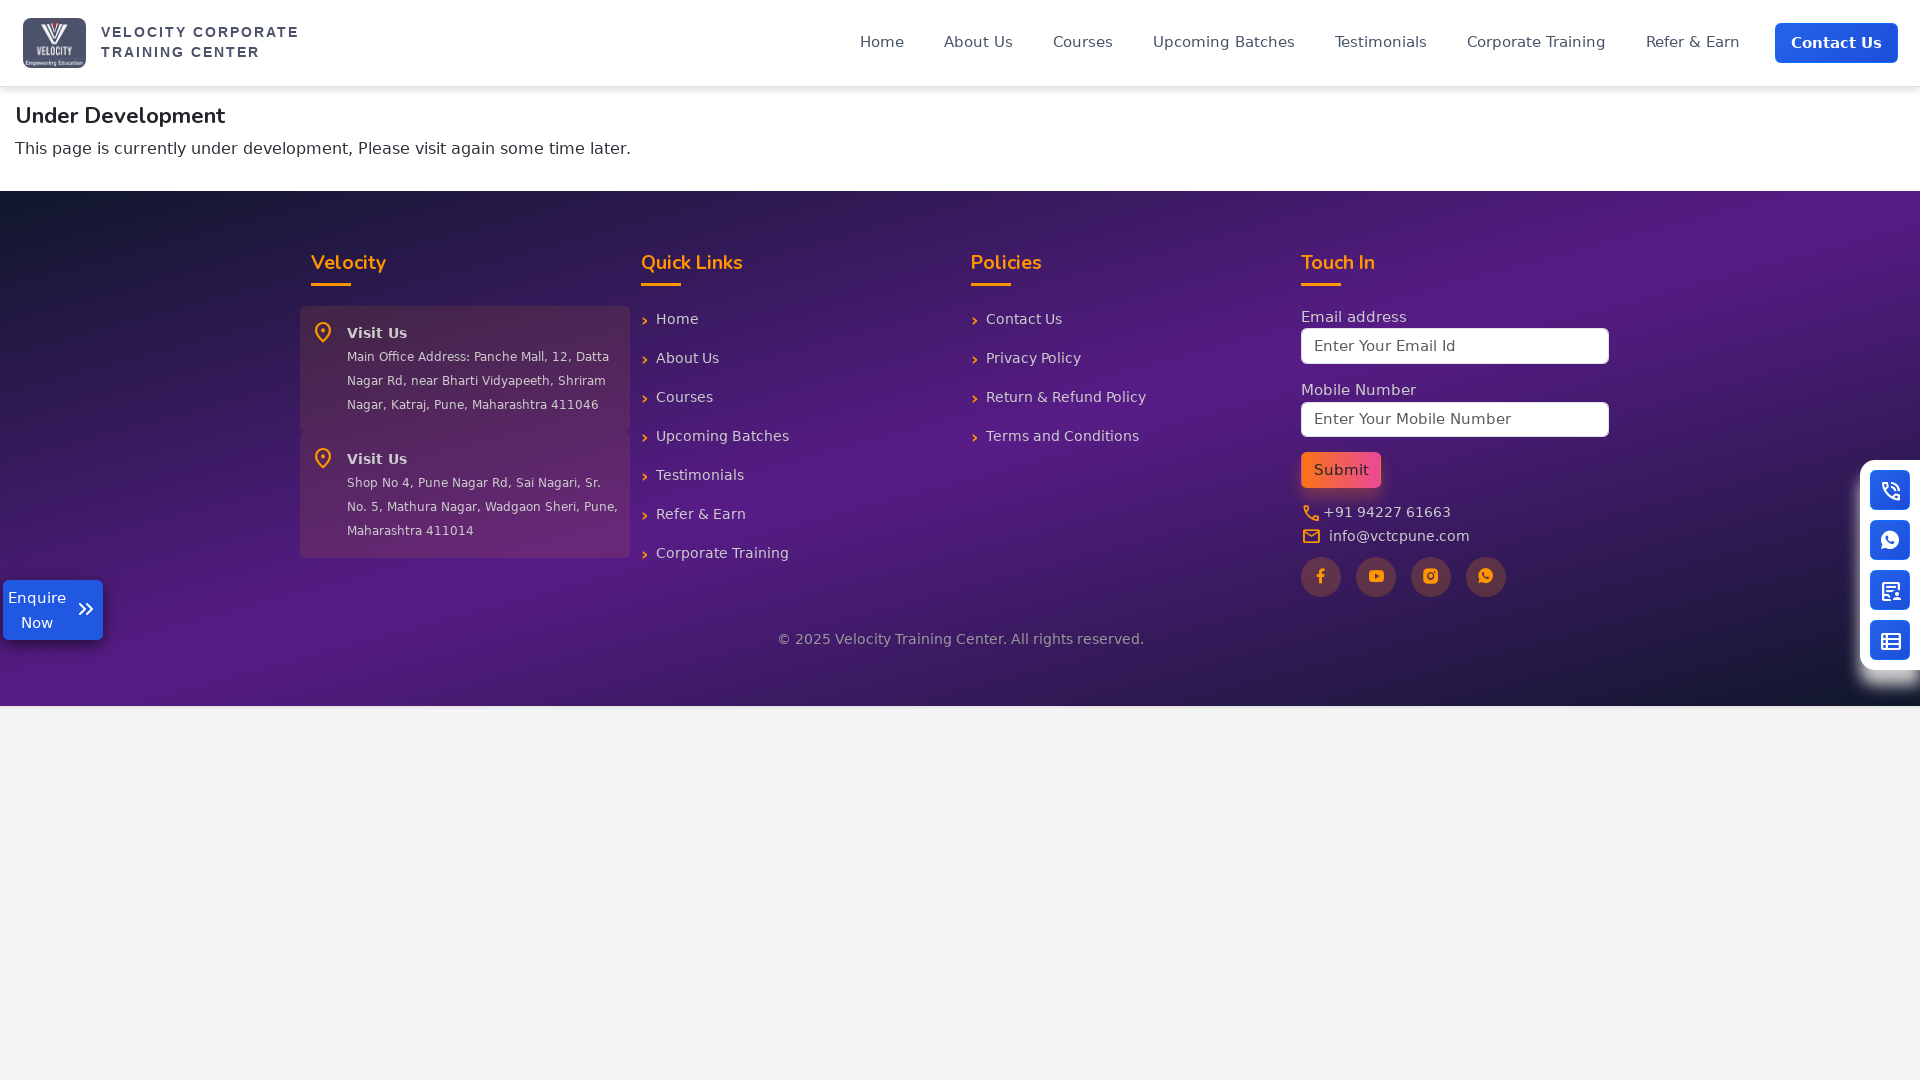